Navigates through a web table to verify that user data cells are present for a specific user

Starting URL: https://selectorshub.com/xpath-practice-page/

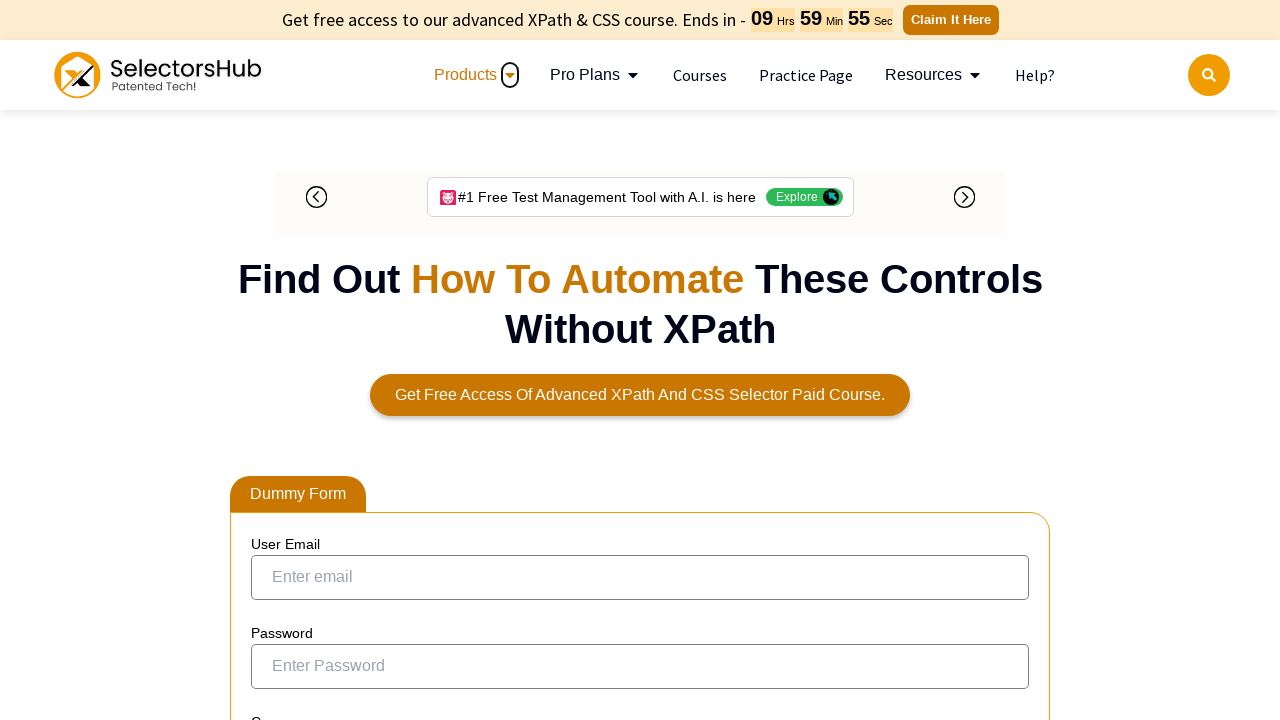

Waited for user data cells to load in table for Kevin.Mathews
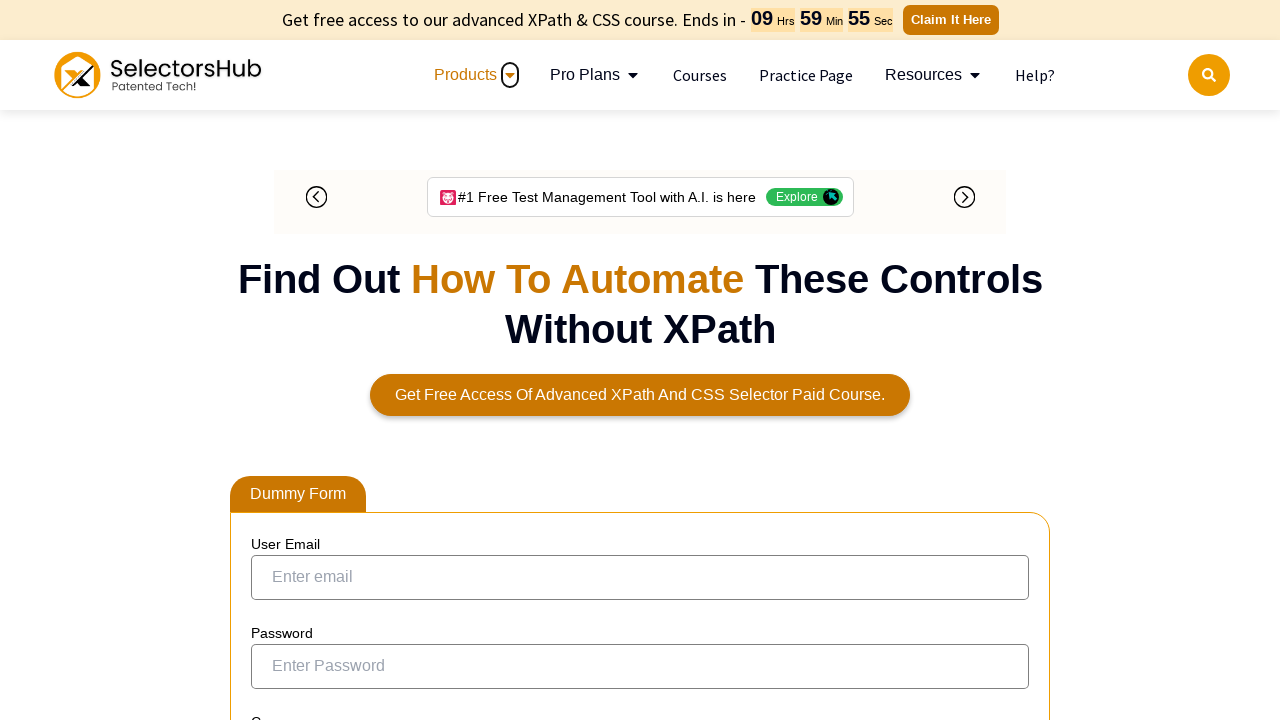

Located user data cells for Kevin.Mathews
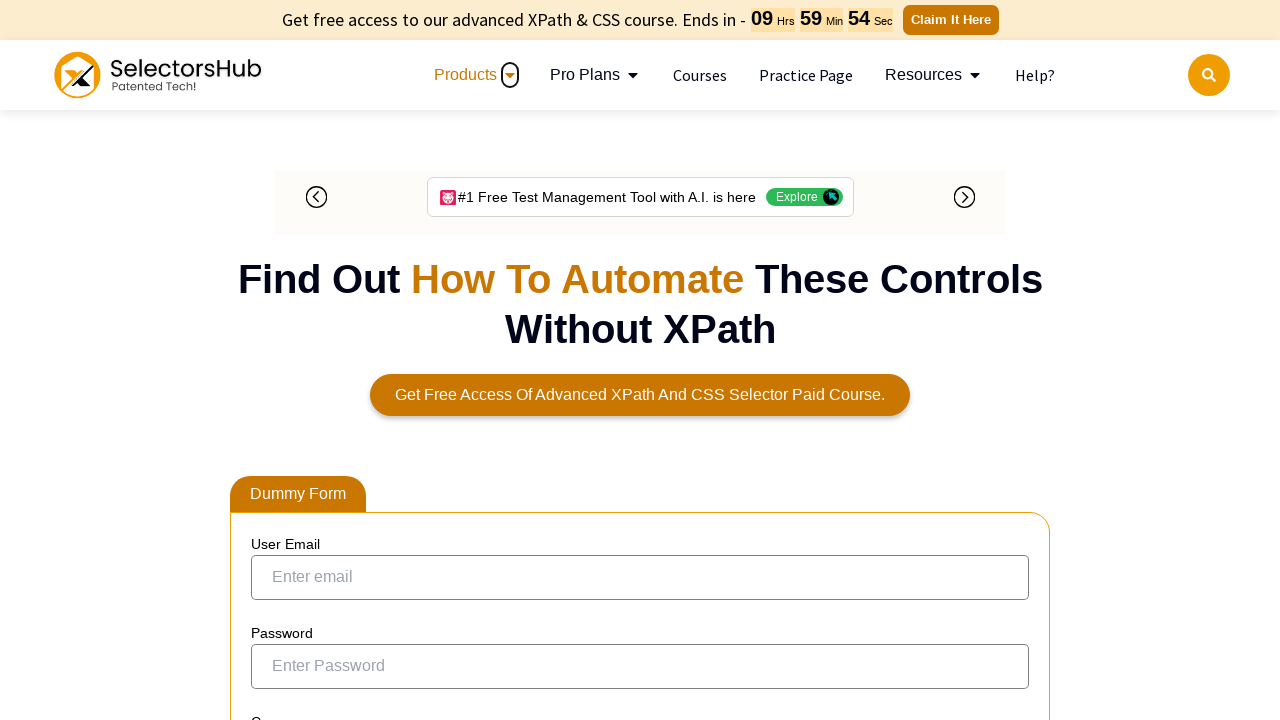

Verified first user data cell is present and ready
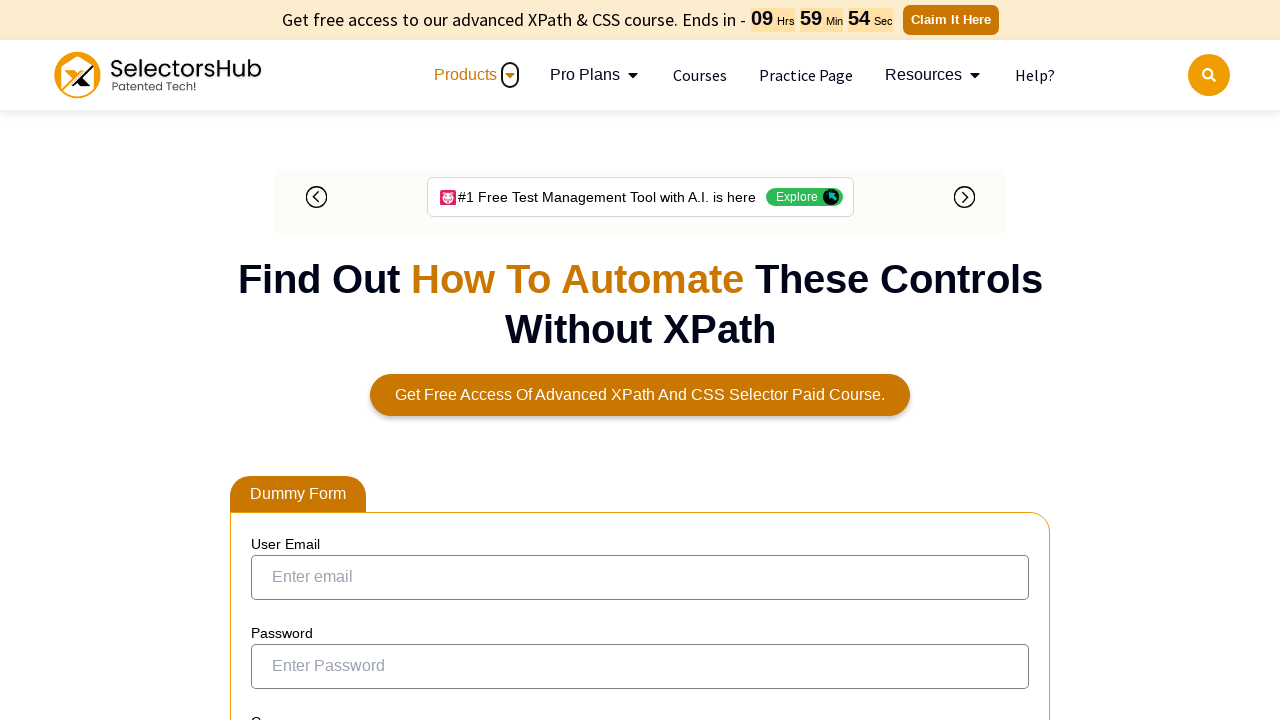

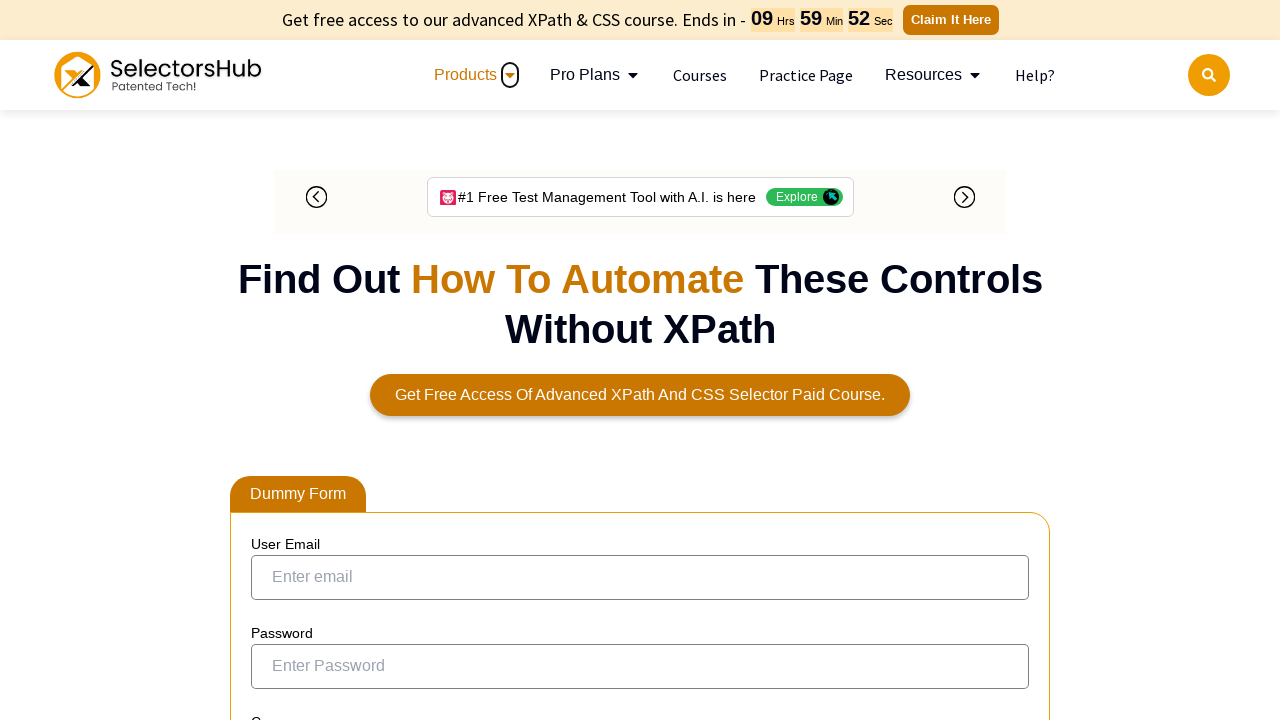